Tests single dropdown selection by selecting a day of the week from a select element

Starting URL: https://www.lambdatest.com/selenium-playground/select-dropdown-demo

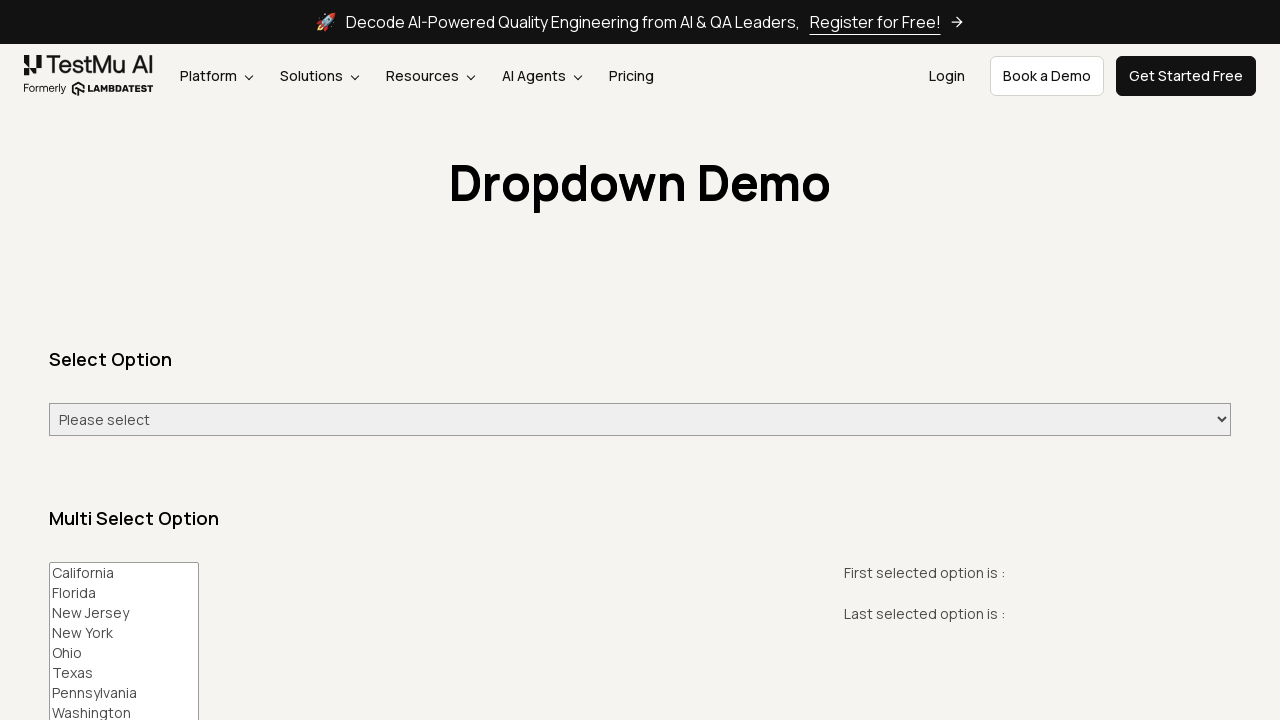

Navigated to select dropdown demo page
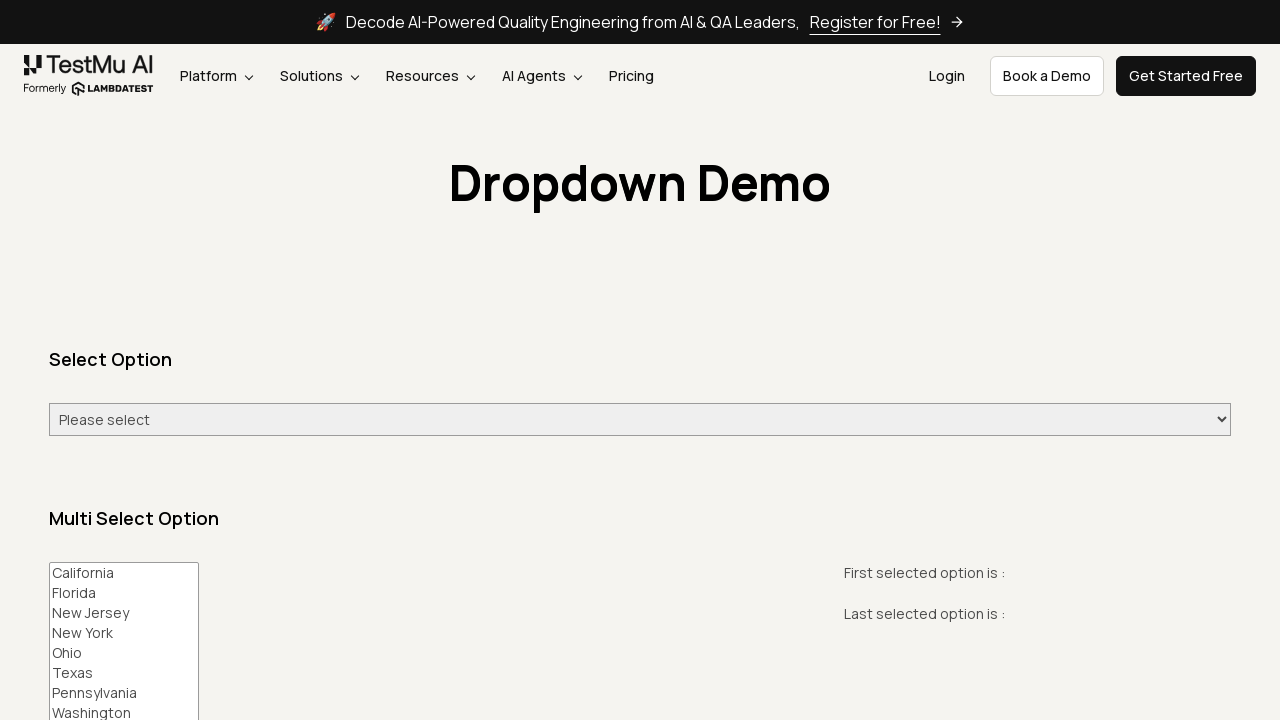

Selected 'Tuesday' from the dropdown on #select-demo
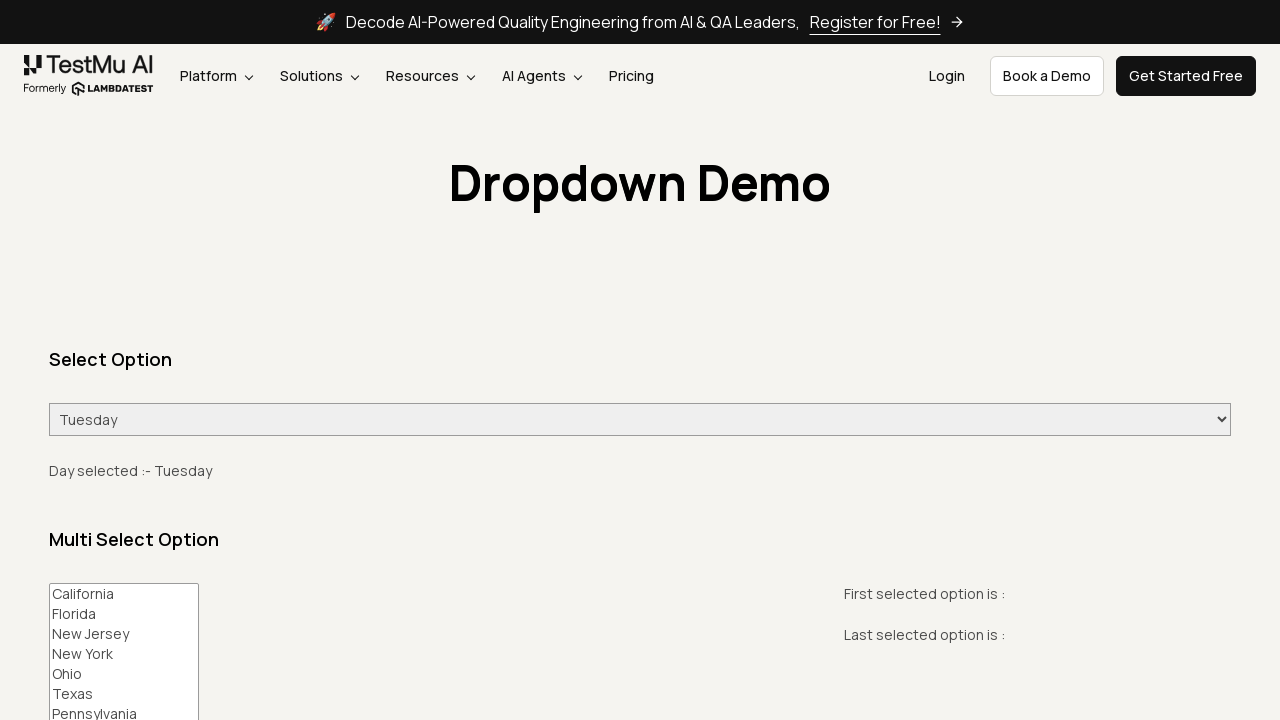

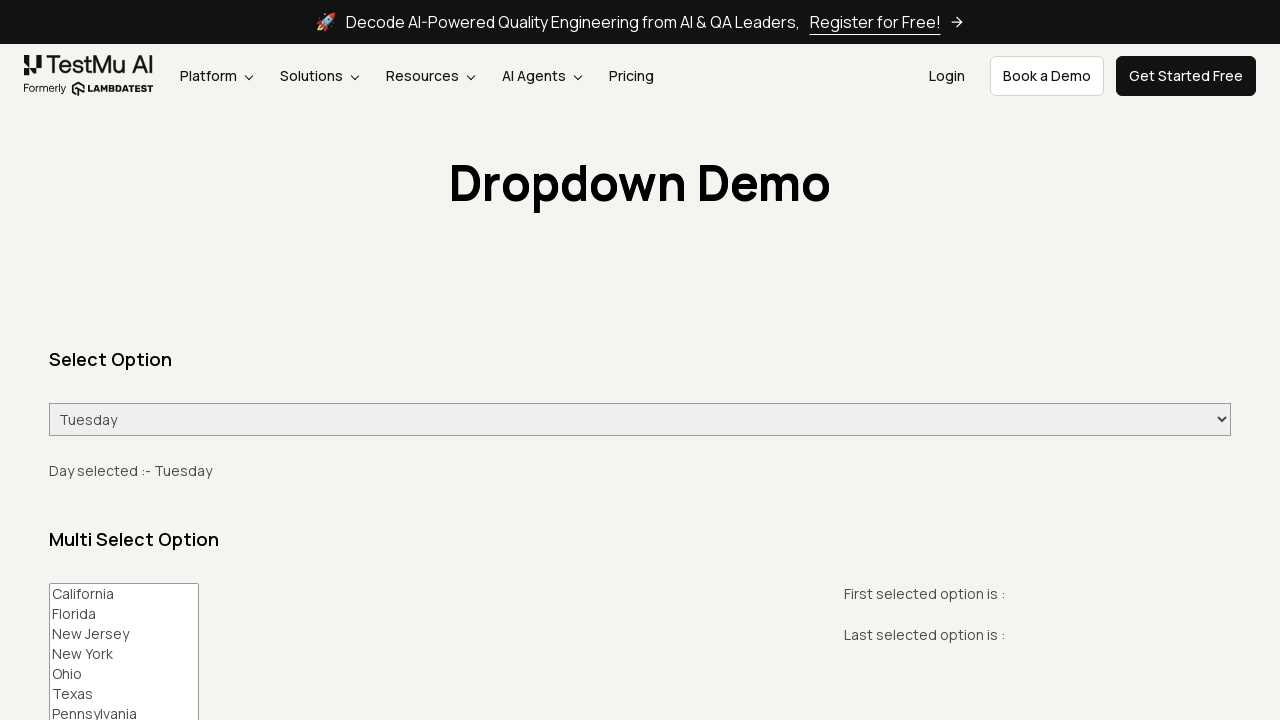